Tests right-click (context click) functionality on a button element

Starting URL: https://sahitest.com/demo/clicks.htm

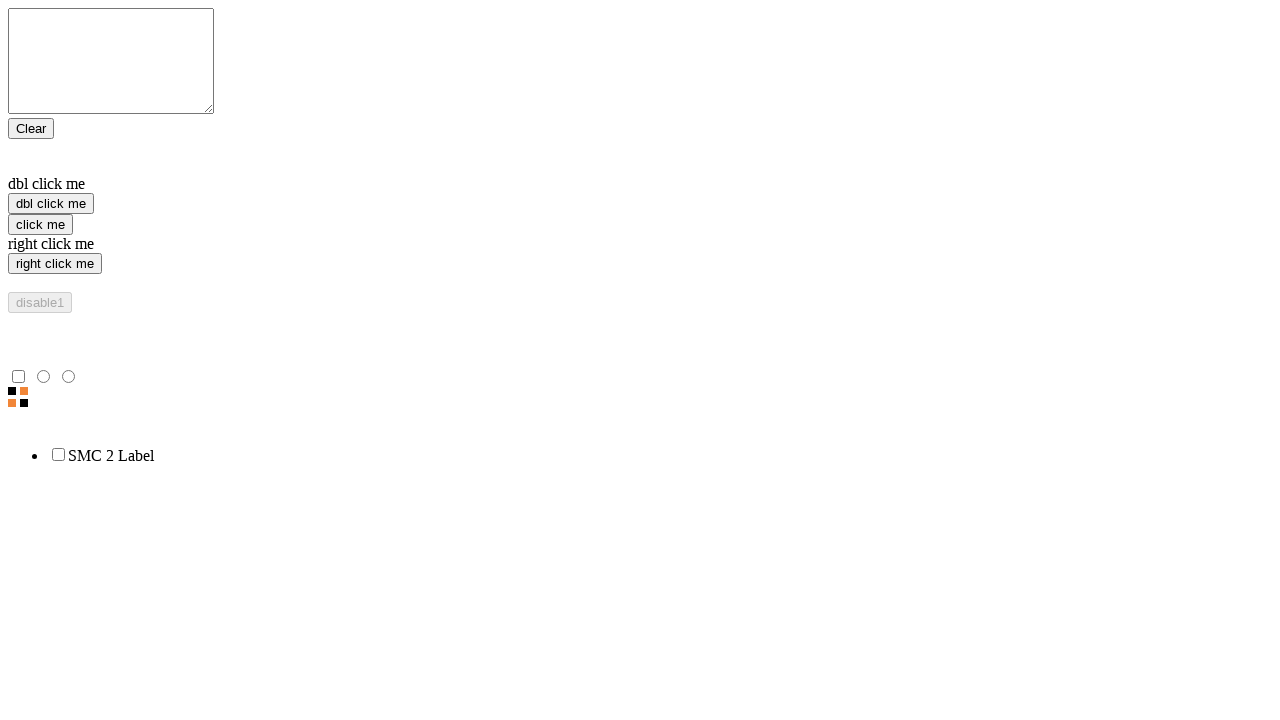

Navigated to clicks demo page
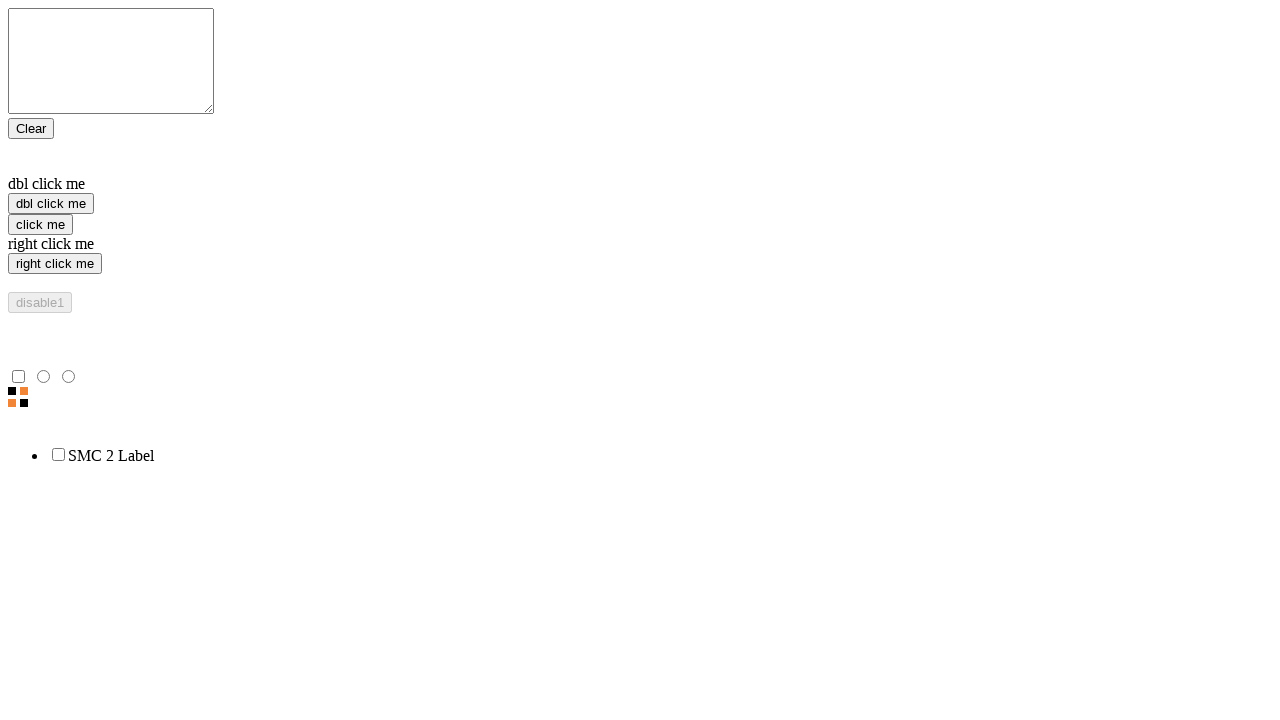

Performed right-click (context click) on button element at (55, 264) on //form/input[4]
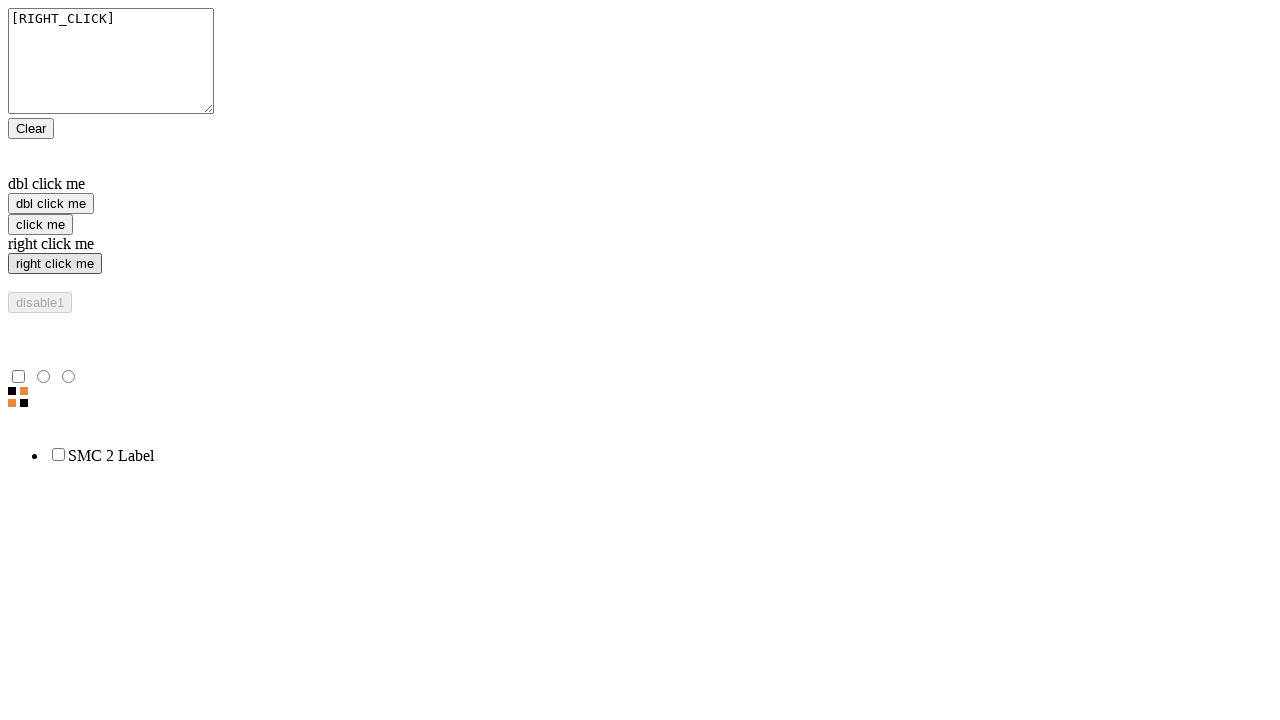

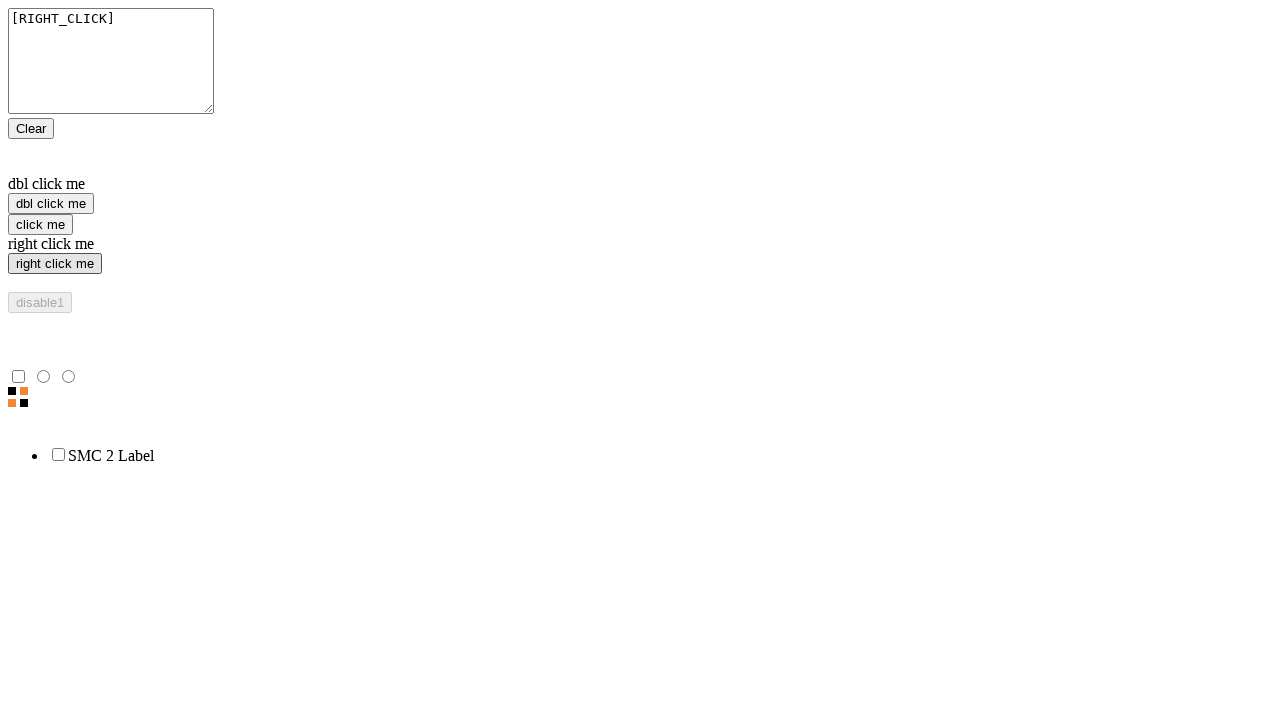